Tests a registration form by filling in name, email, username, password, and confirm password fields with randomly generated data, then submitting the form

Starting URL: https://seleniumjavalocators.neocities.org/pages/registro

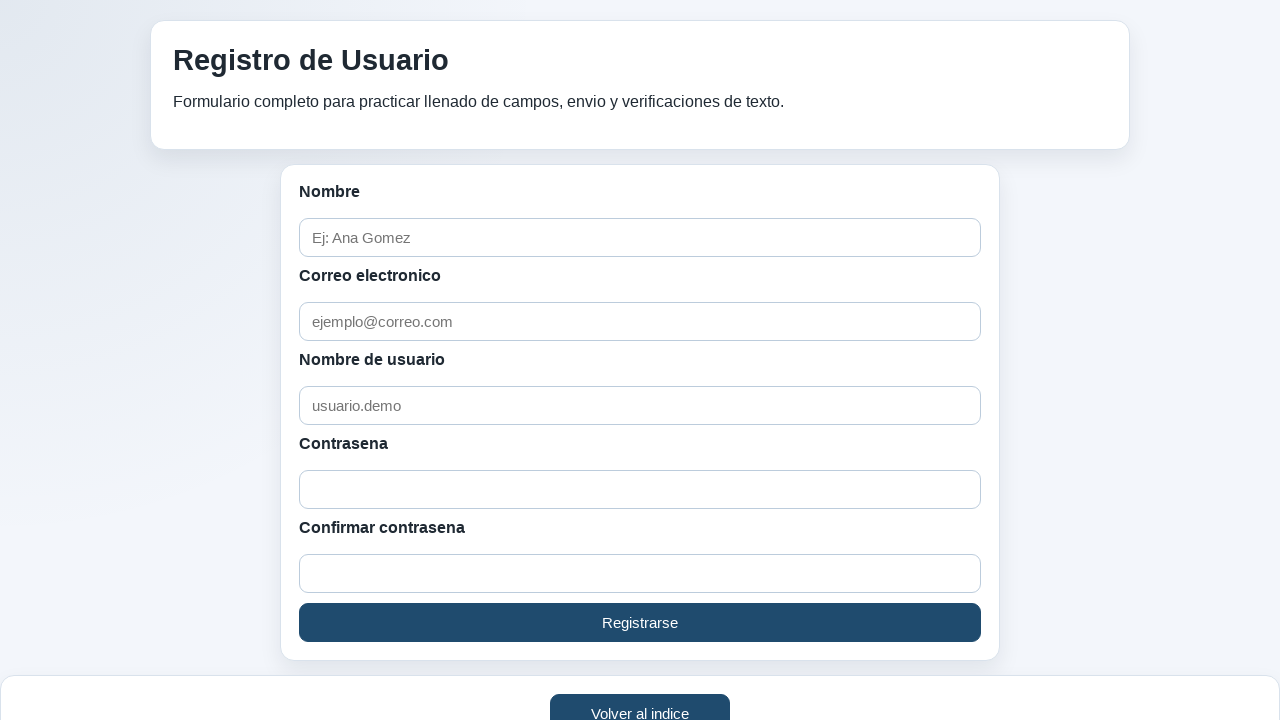

Filled name field with 'Marcus Henderson' on #name
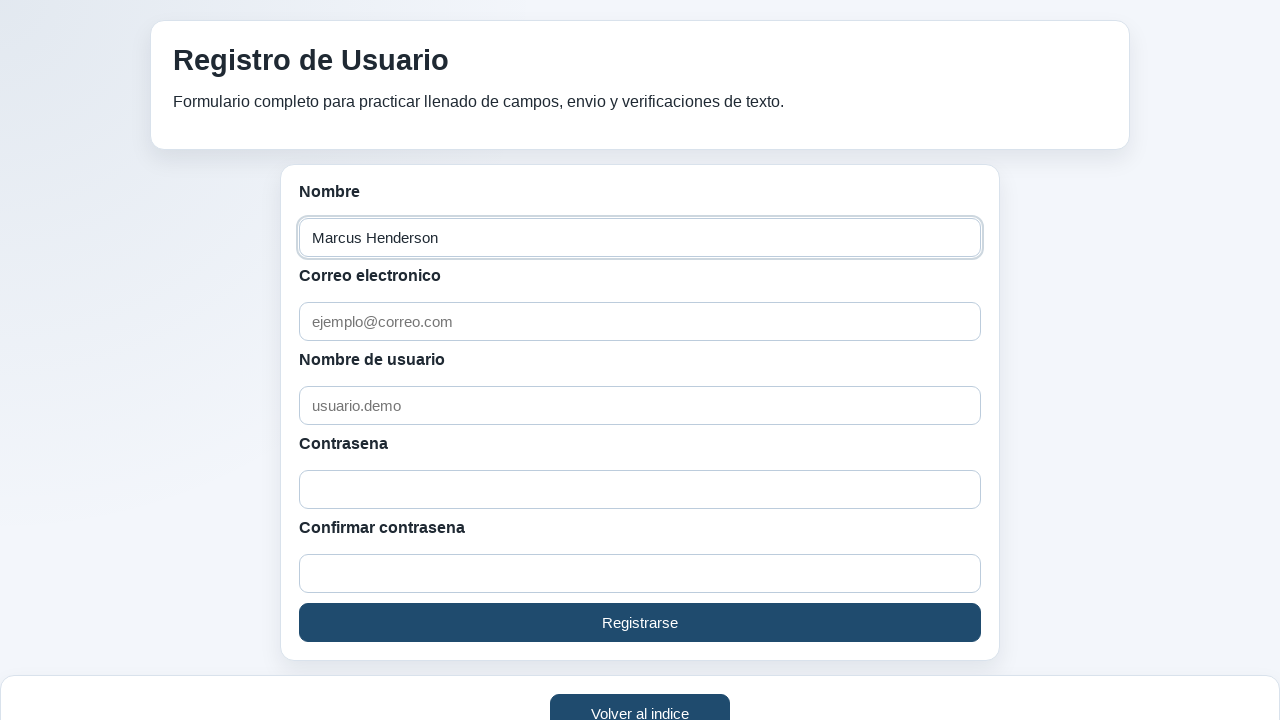

Filled email field with 'marcus.henderson968@example.com' on input[name='email']
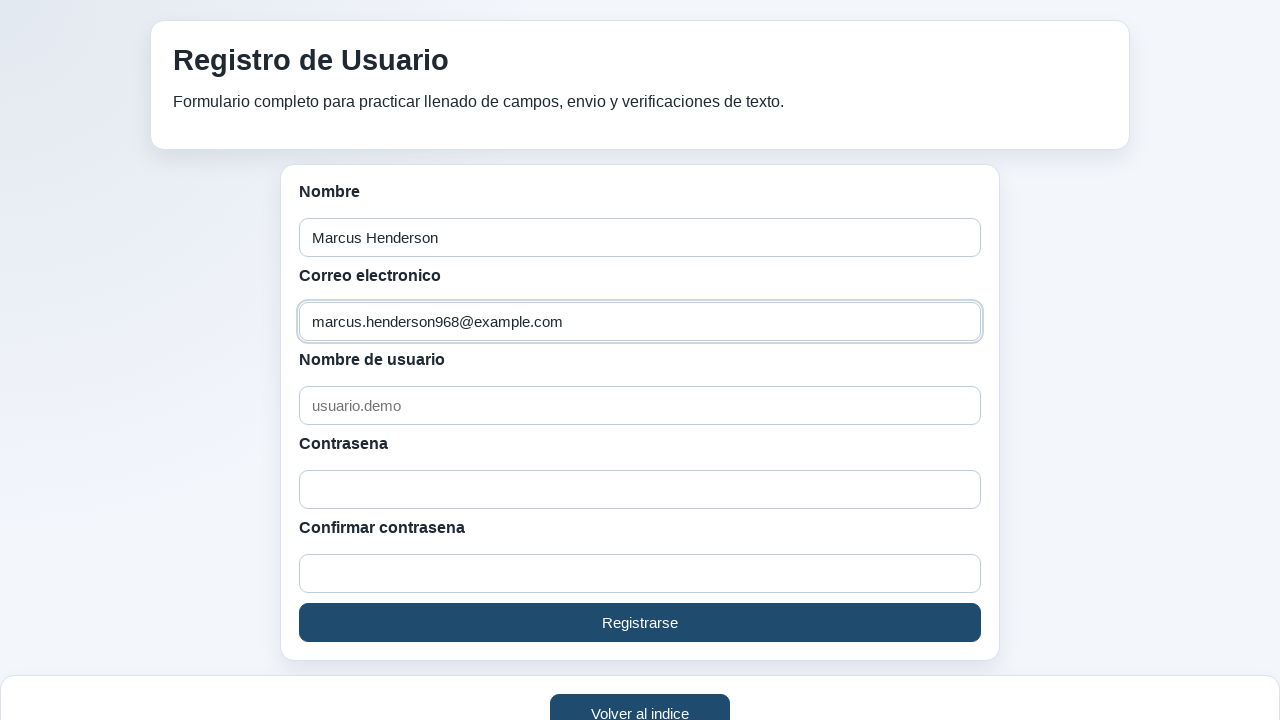

Filled username field with 'amber_ale_262' on #username
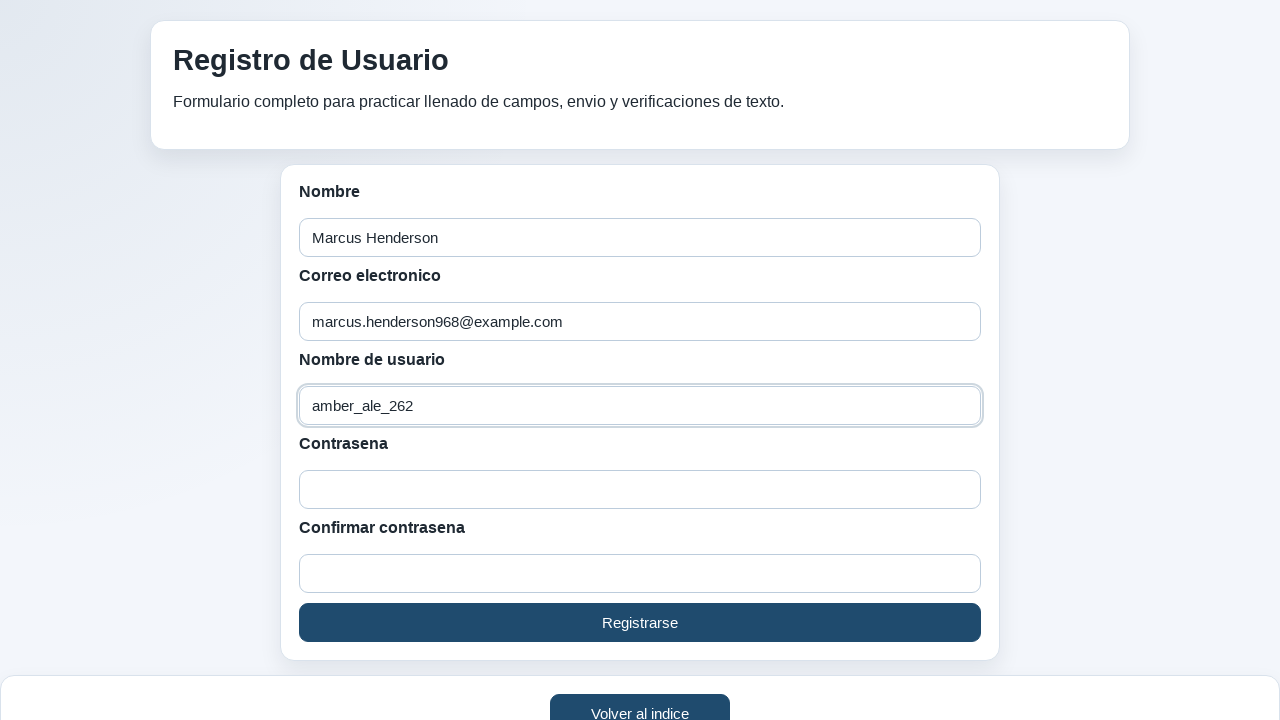

Filled password field on #password
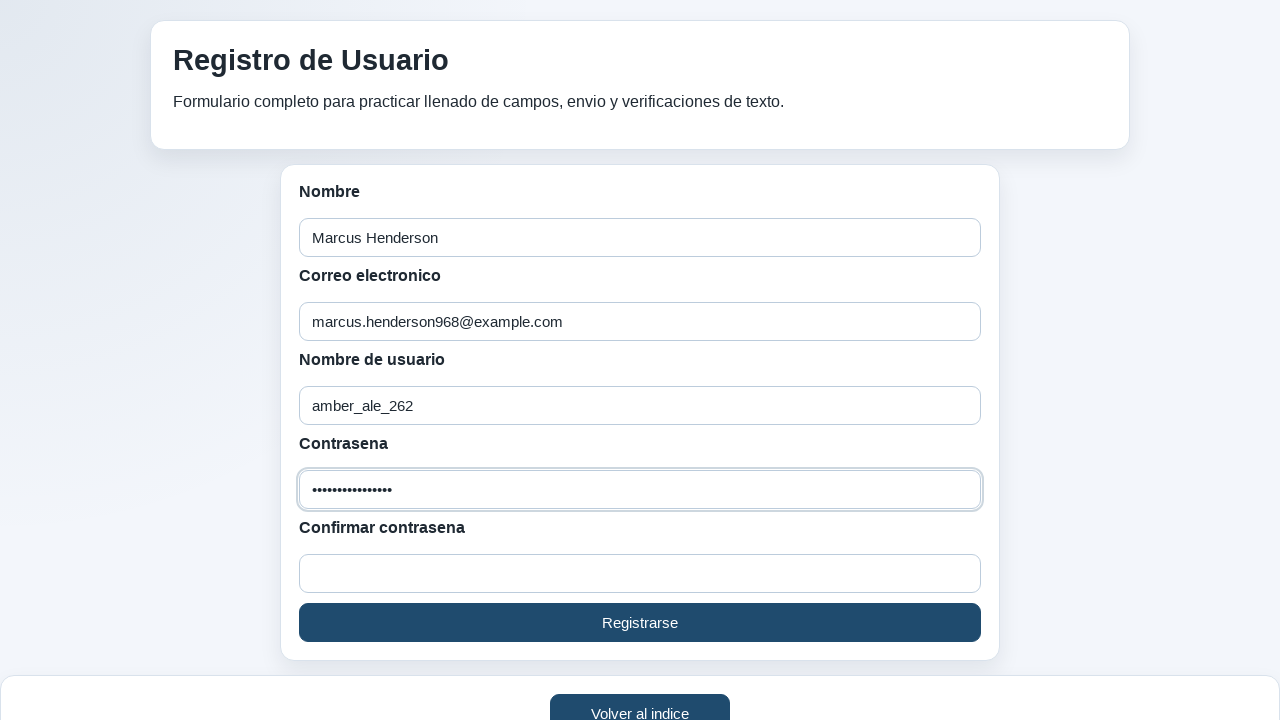

Filled confirm password field on #confirmPassword
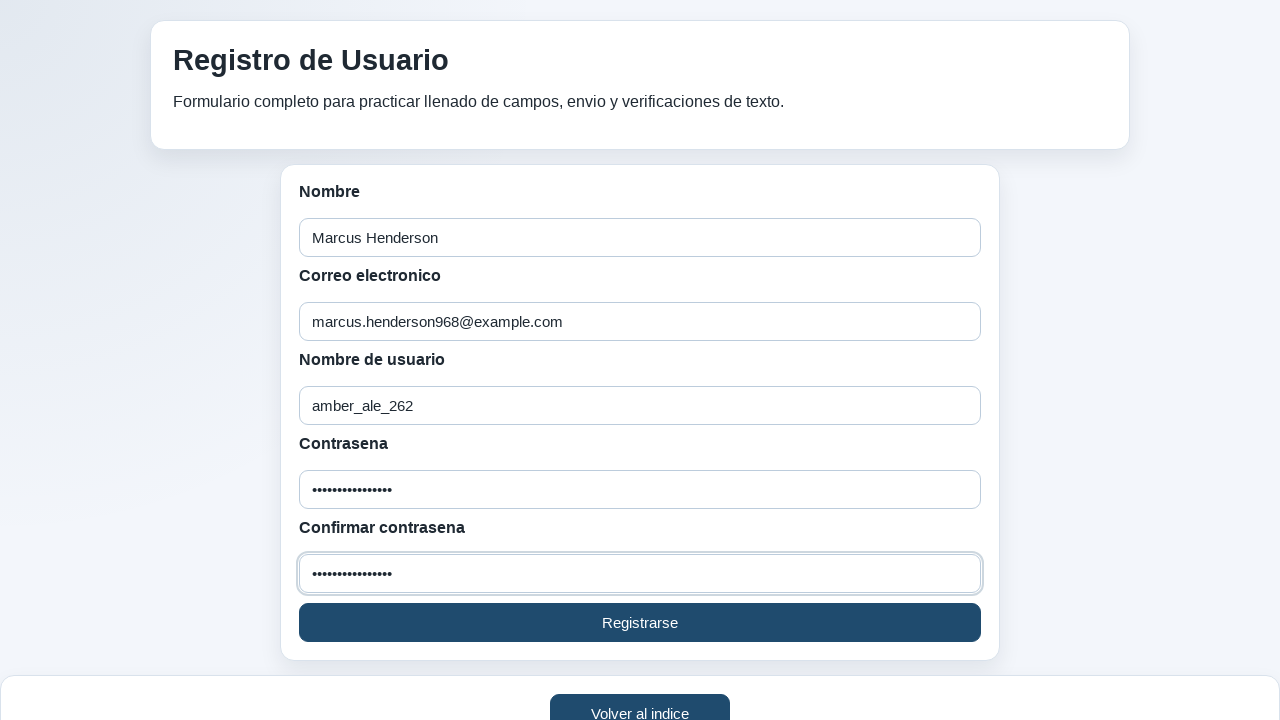

Clicked submit button to register at (640, 622) on #mostrarMensajeBtn
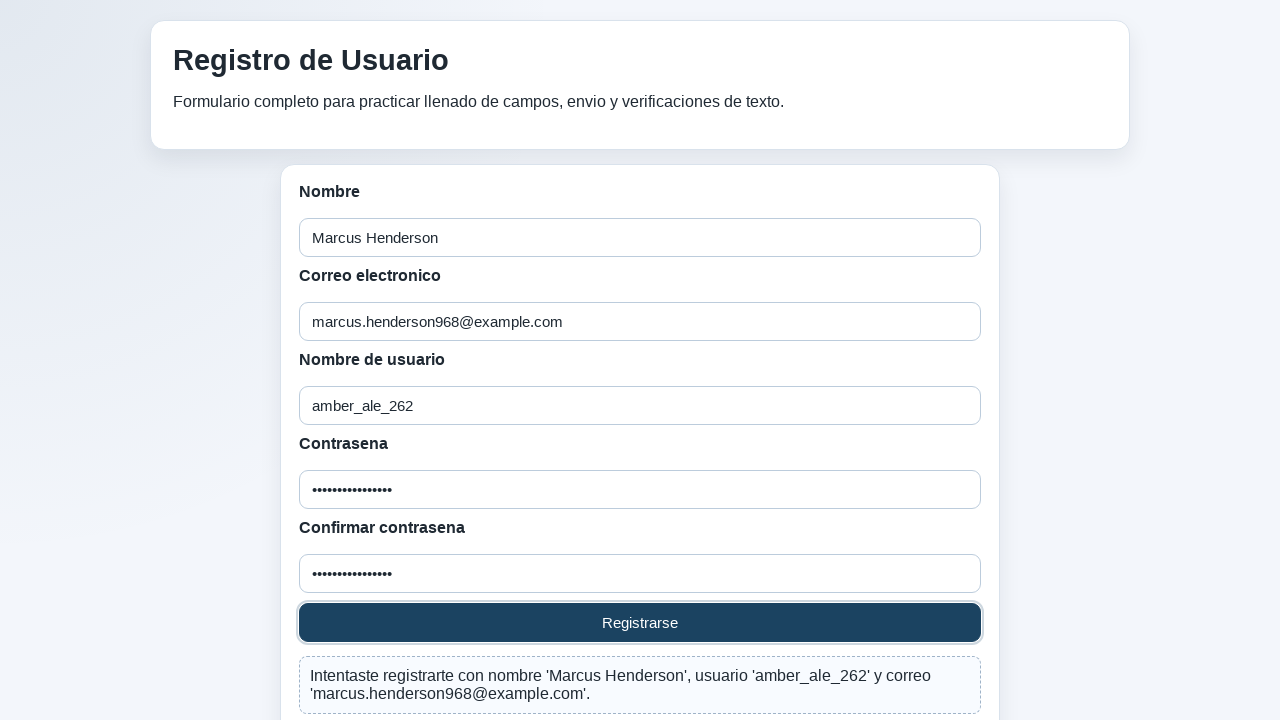

Registration success message appeared
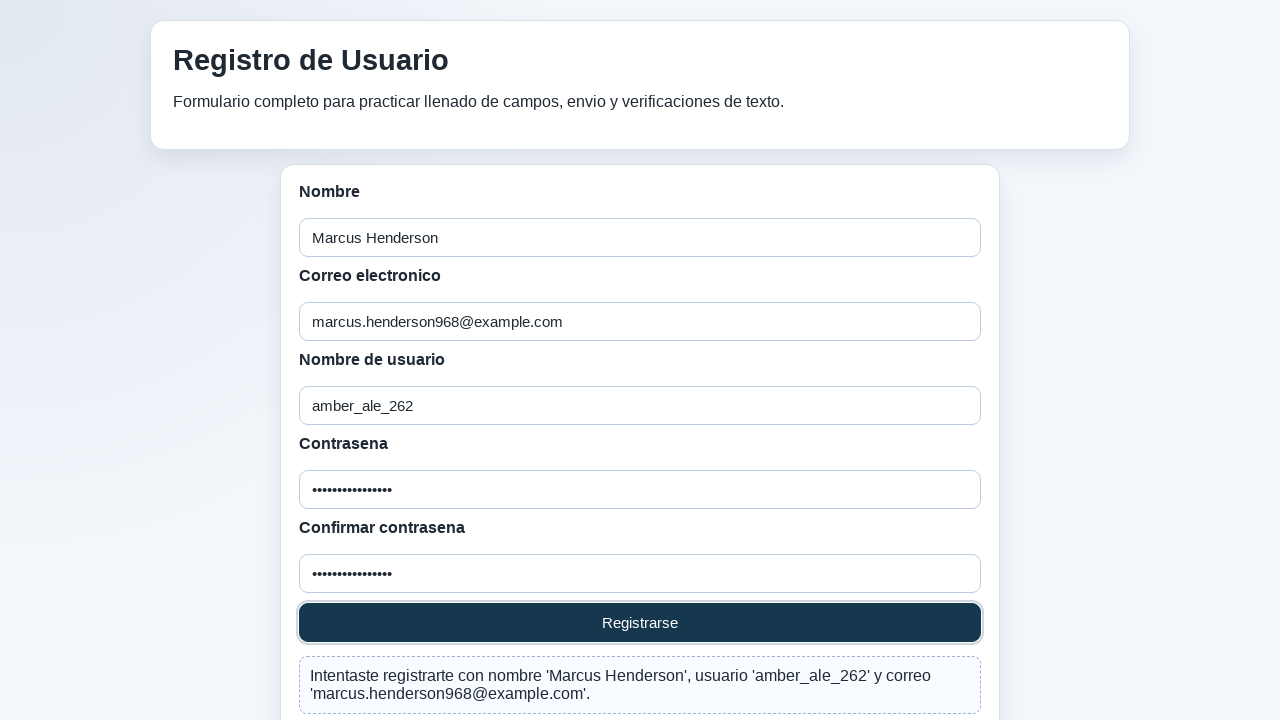

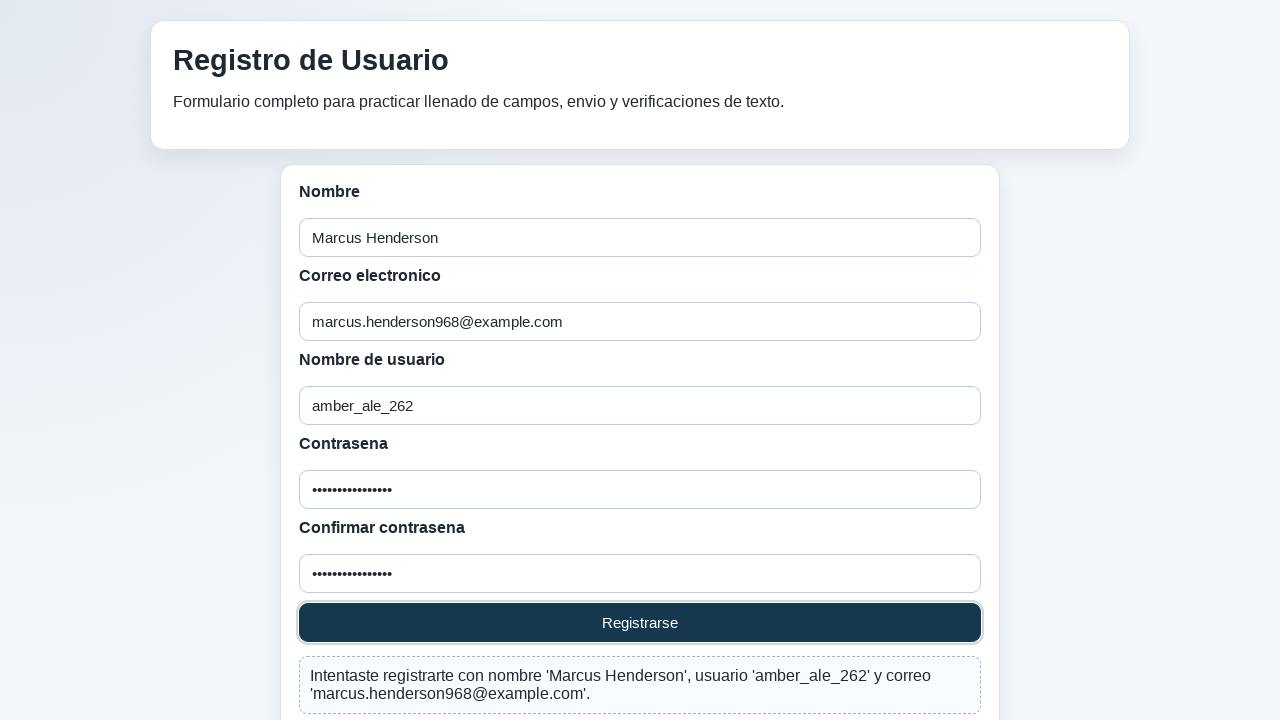